Tests form submission by filling first name, last name, and email fields then submitting

Starting URL: https://secure-retreat-92358.herokuapp.com/

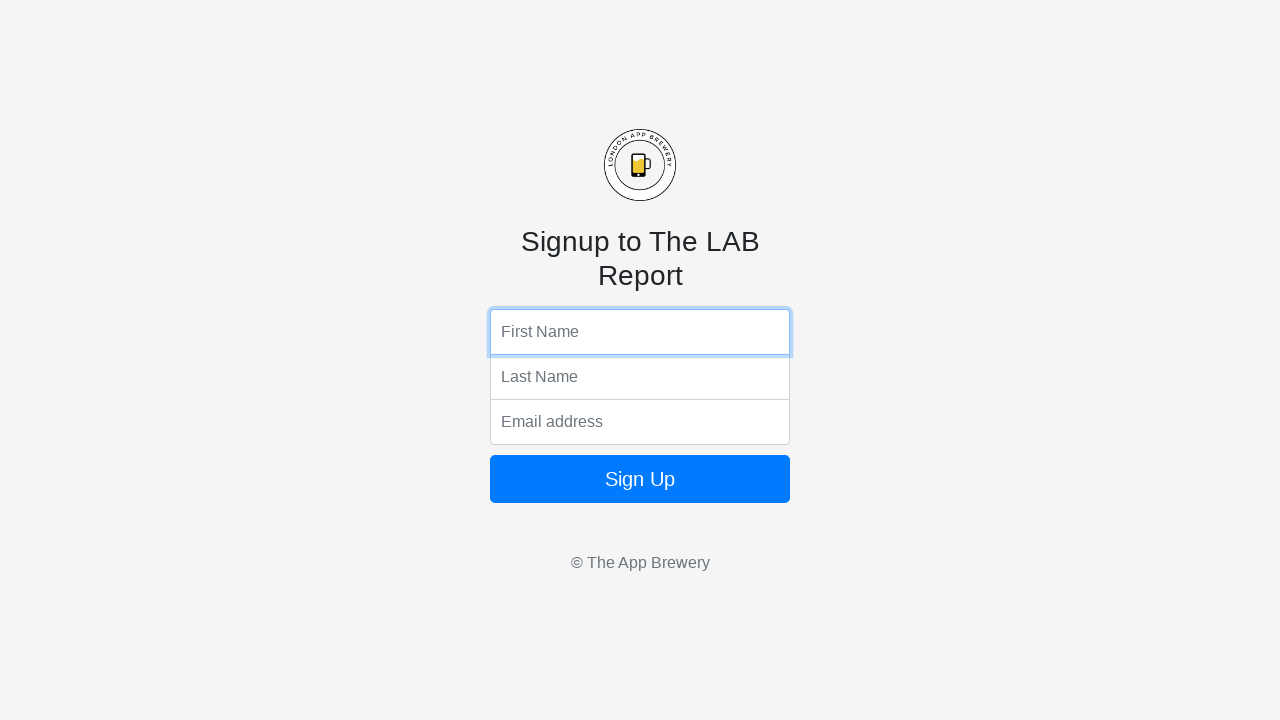

Filled first name field with 'rohit' on input[name='fName']
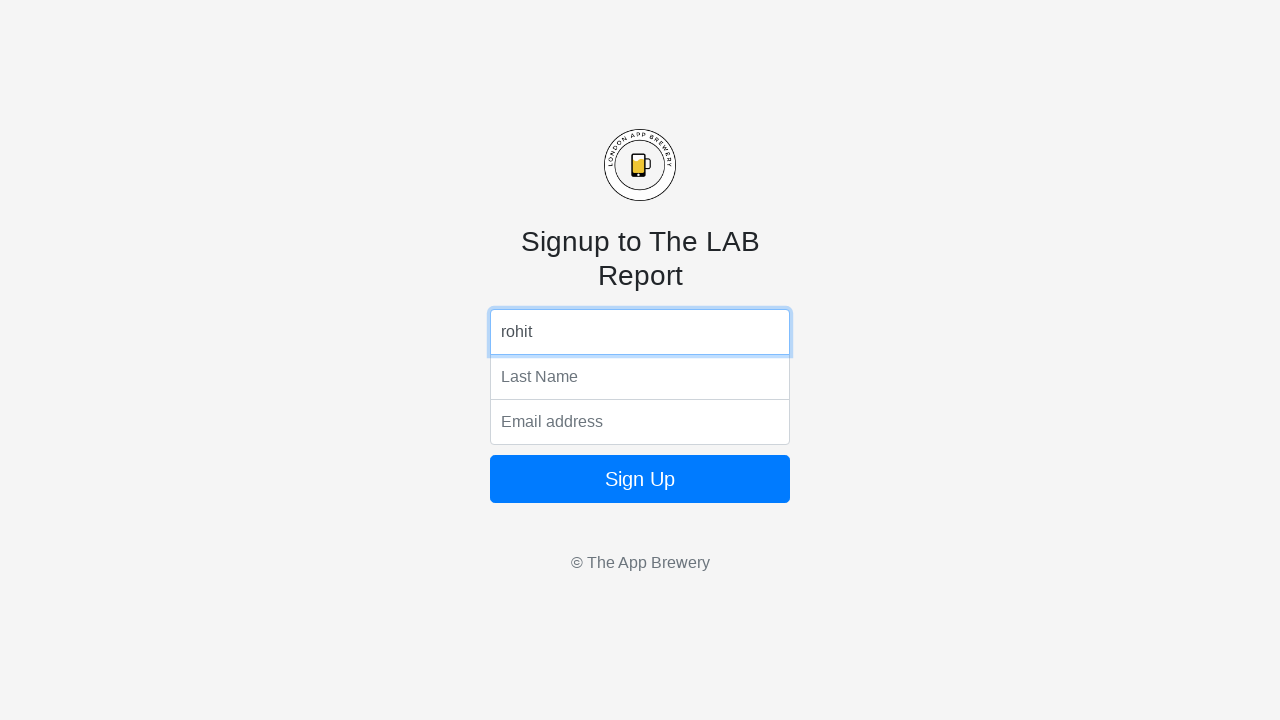

Filled last name field with 'singh' on input[name='lName']
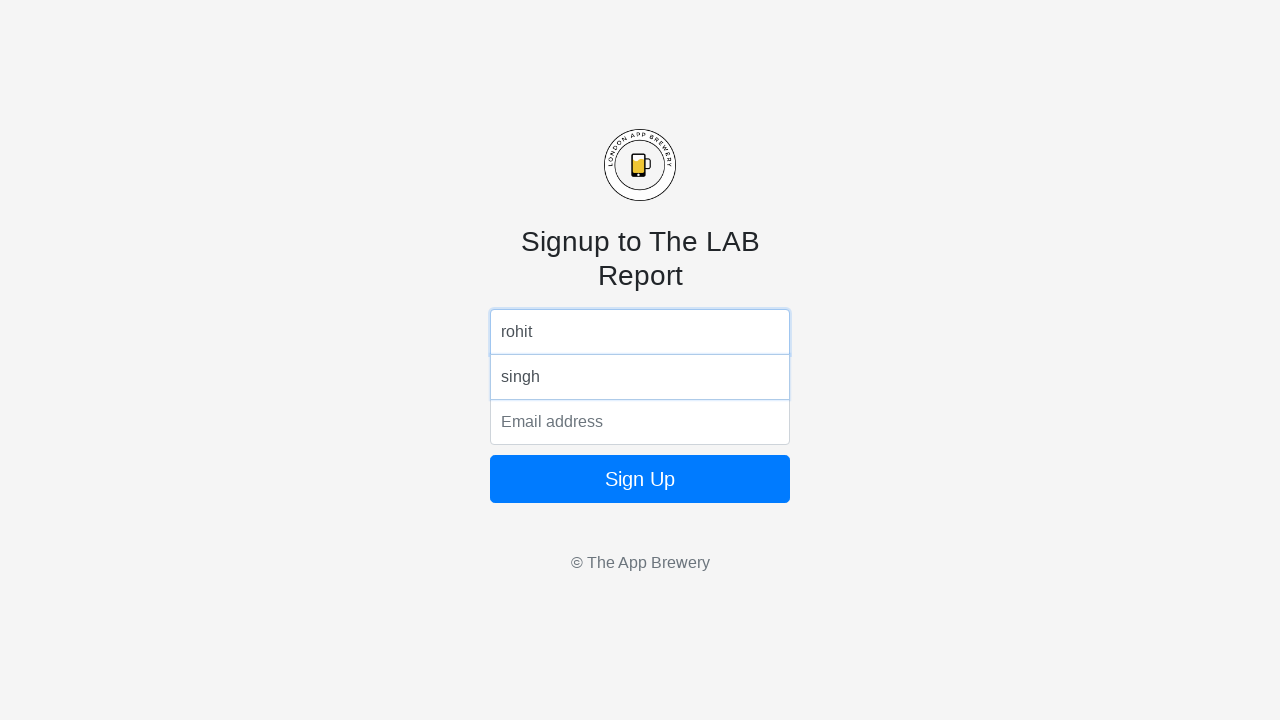

Filled email field with 'singh@gmail.com' on input[name='email']
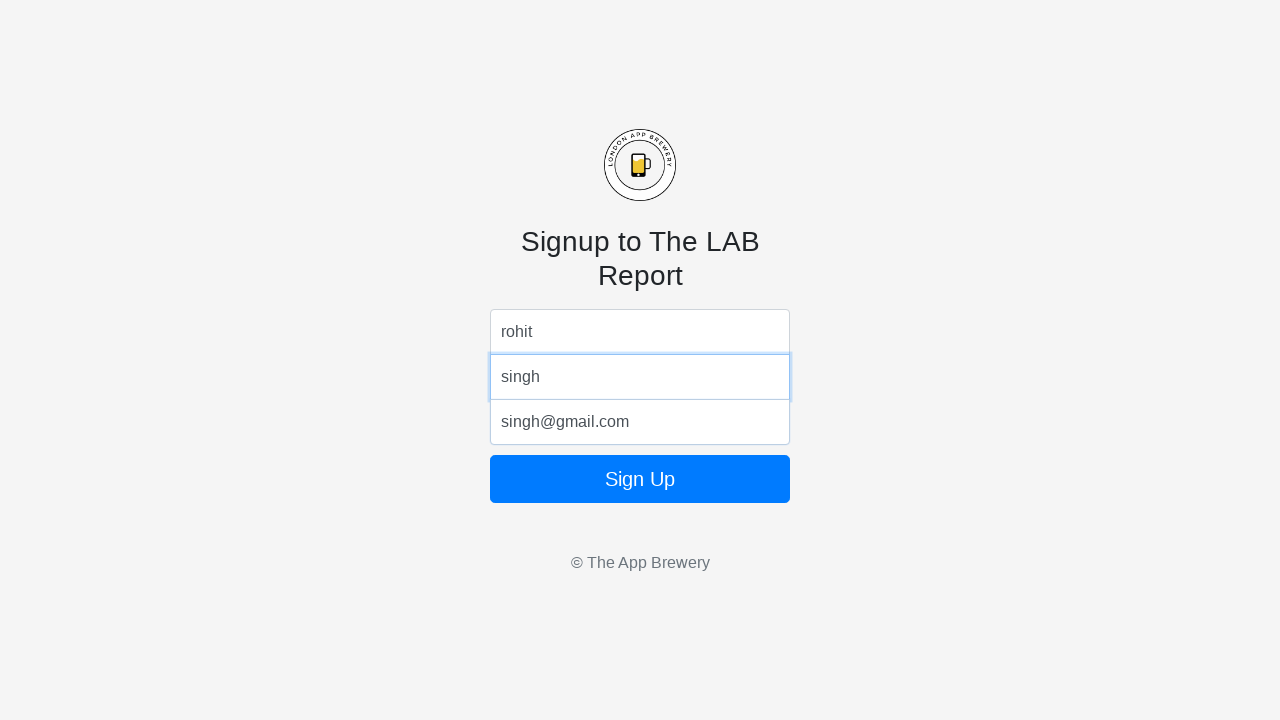

Clicked submit button to submit form at (640, 479) on .btn-primary
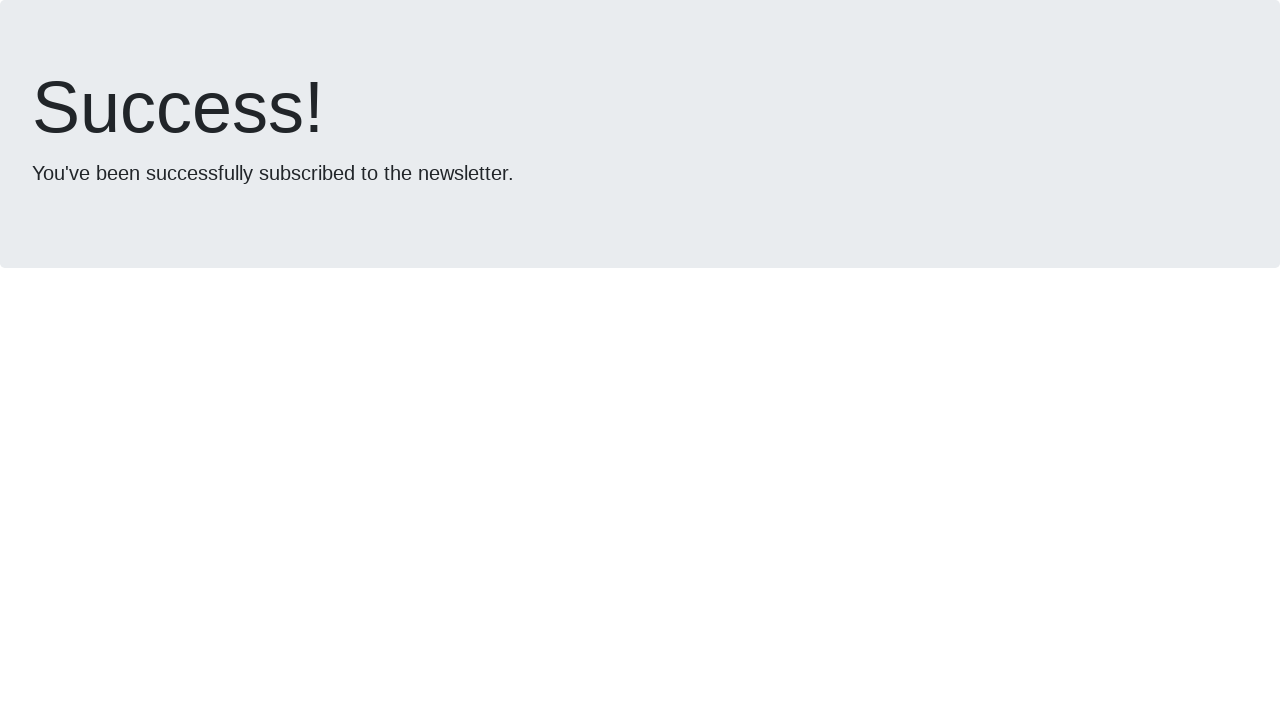

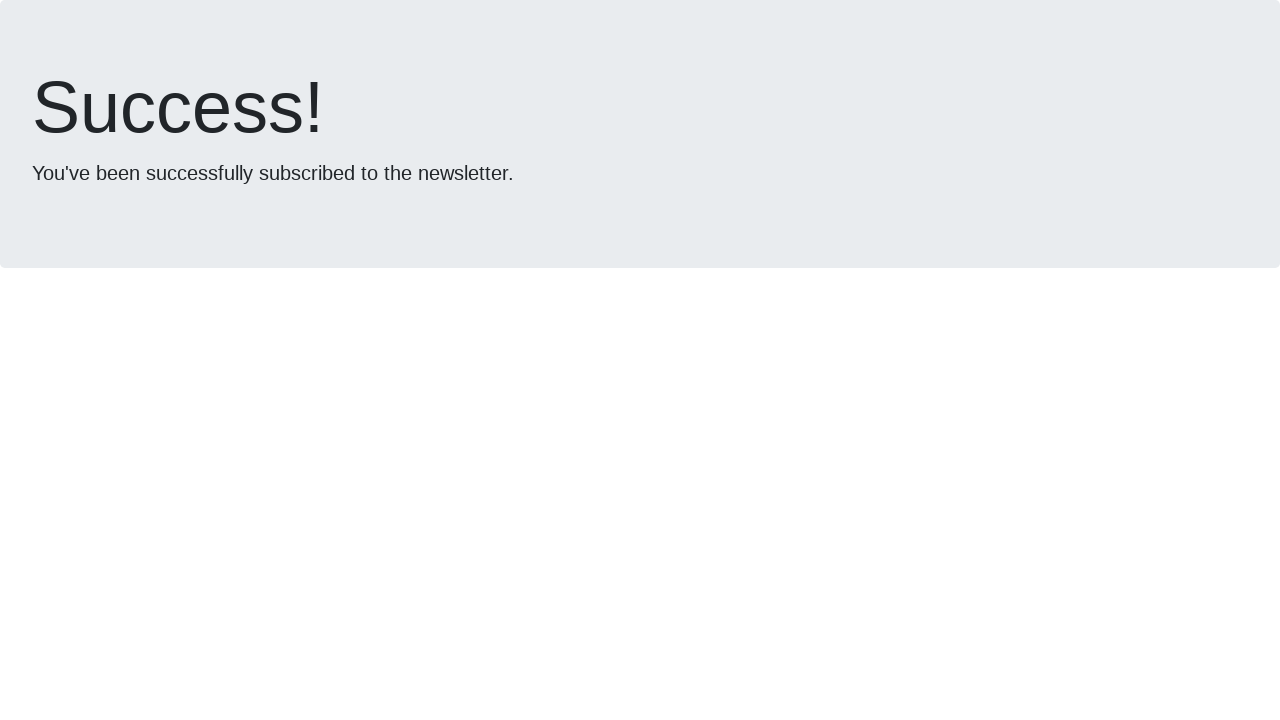